Tests input form functionality on LeafGround by clicking an age input field, pressing Enter to trigger validation, then interacting with an autocomplete dropdown by navigating with arrow keys and selecting an option.

Starting URL: https://leafground.com/input.xhtml

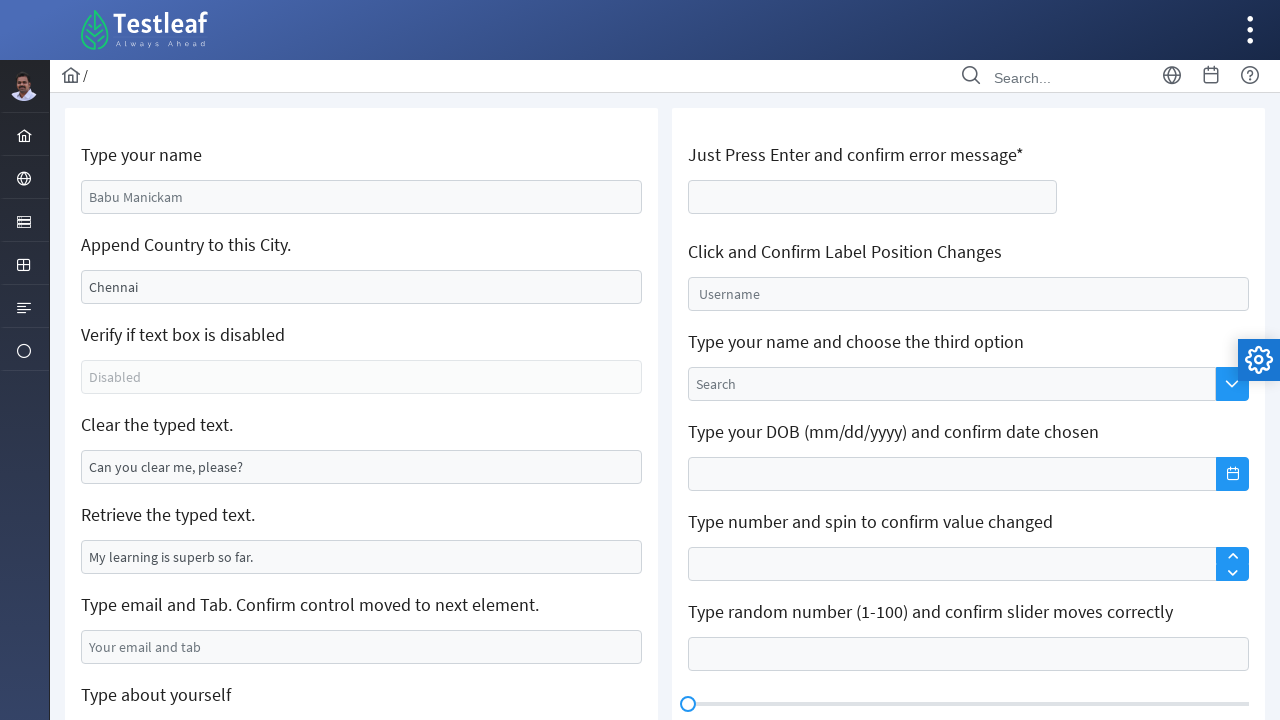

Clicked on the age input field at (873, 197) on #j_idt106\:thisform\:age
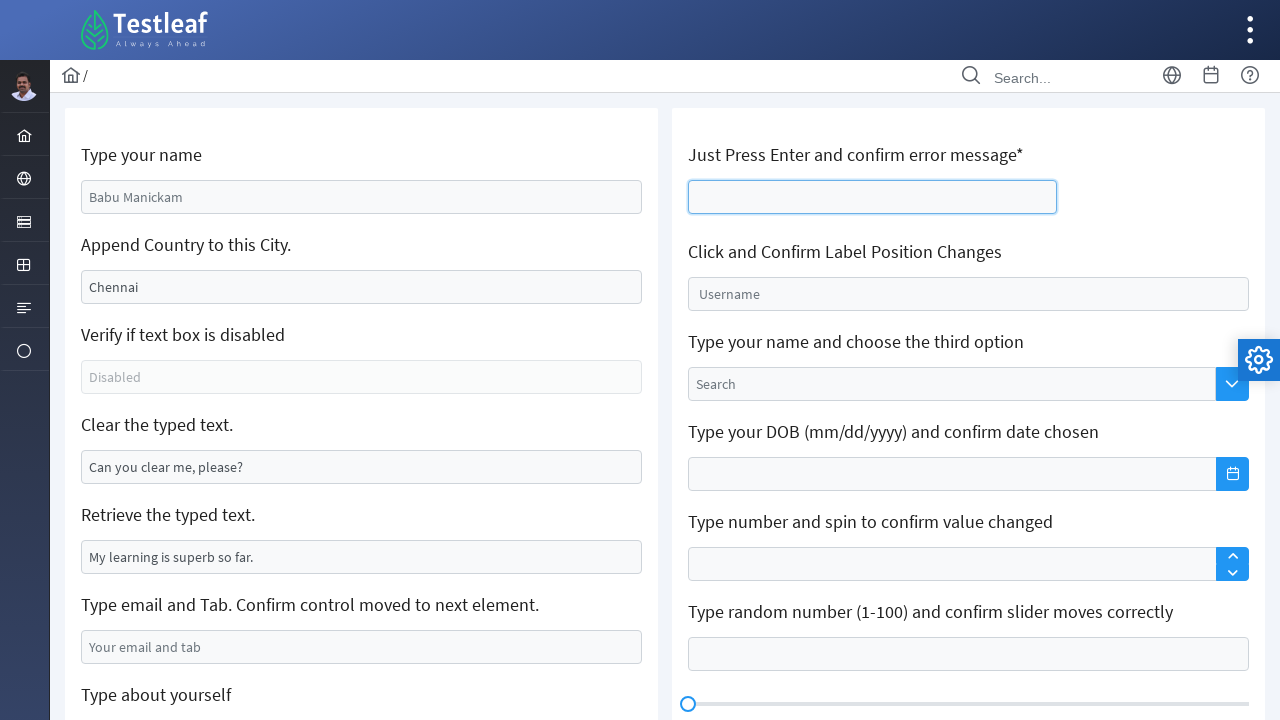

Pressed Enter to trigger validation
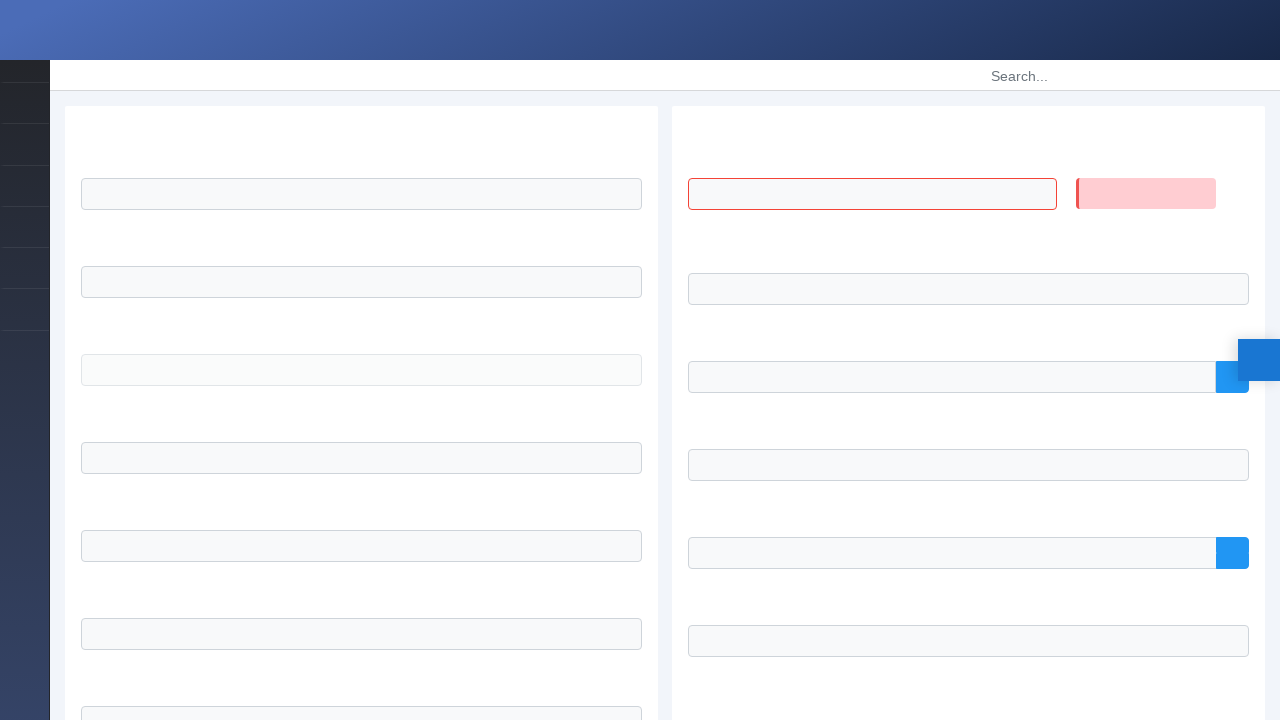

Waited for error message to appear
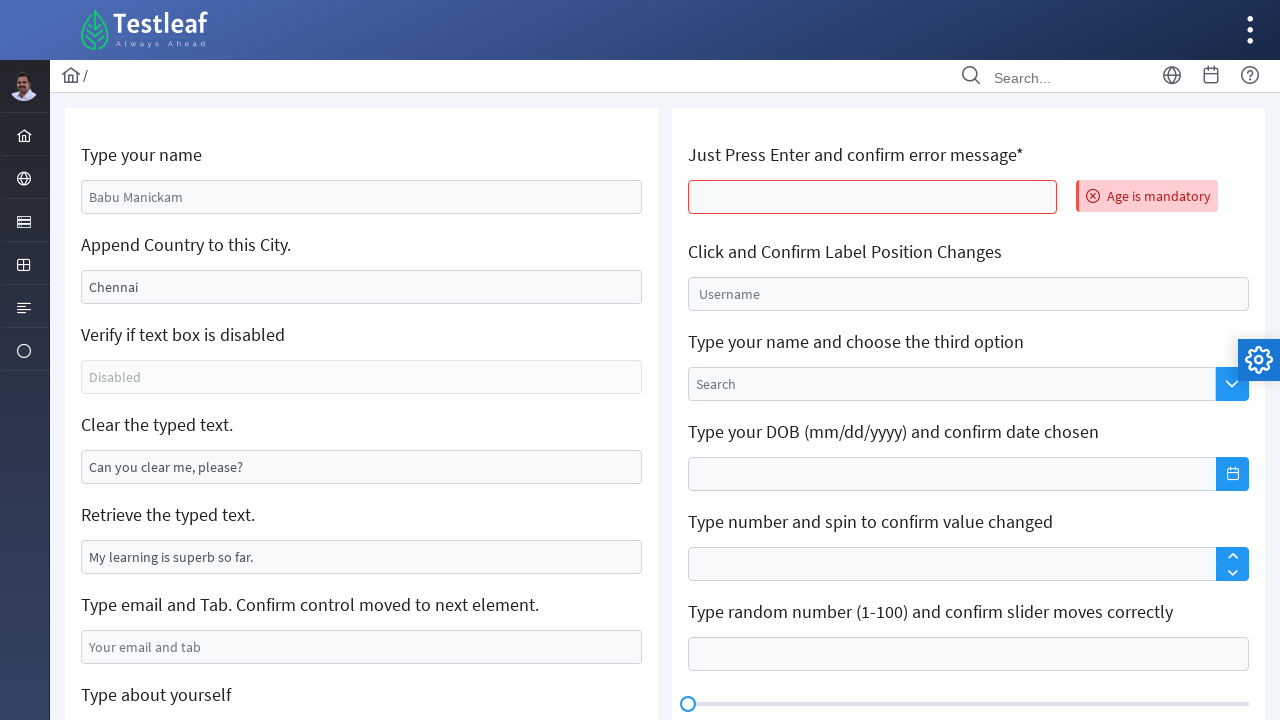

Clicked the autocomplete dropdown button at (1232, 384) on xpath=//div[@id='j_idt106:auto-complete']/child::button
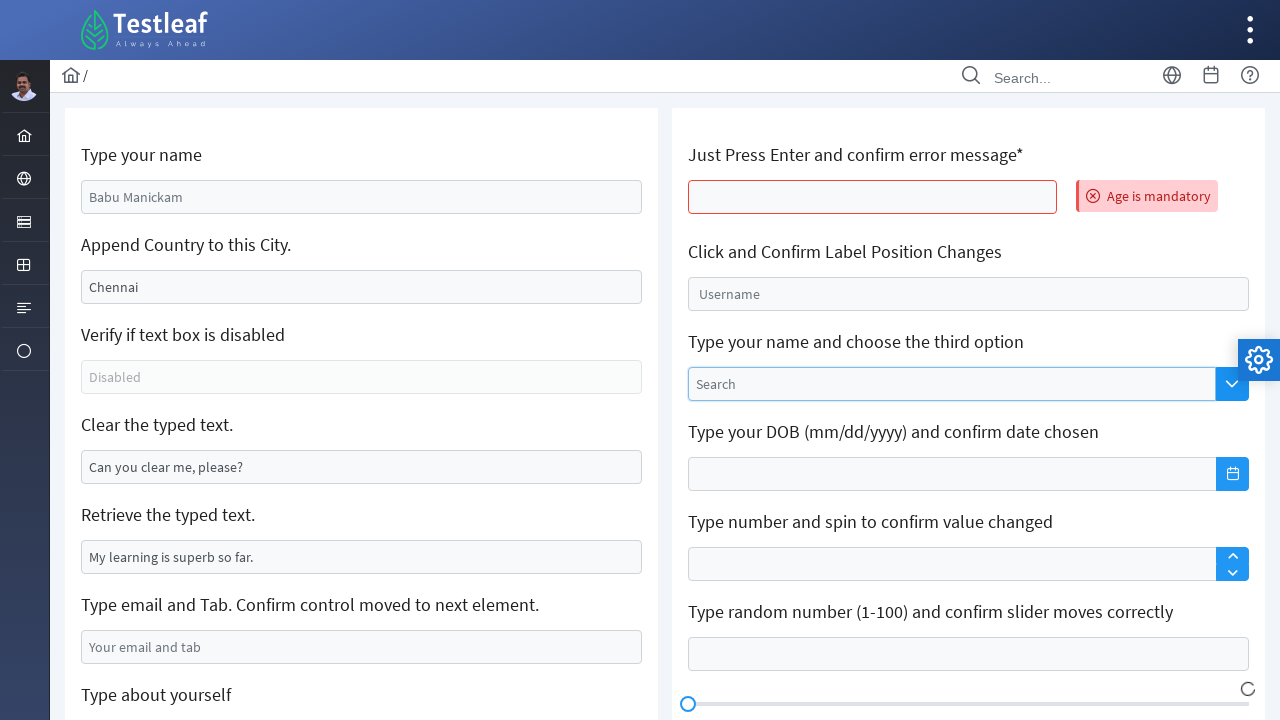

Waited 2000ms for dropdown to appear
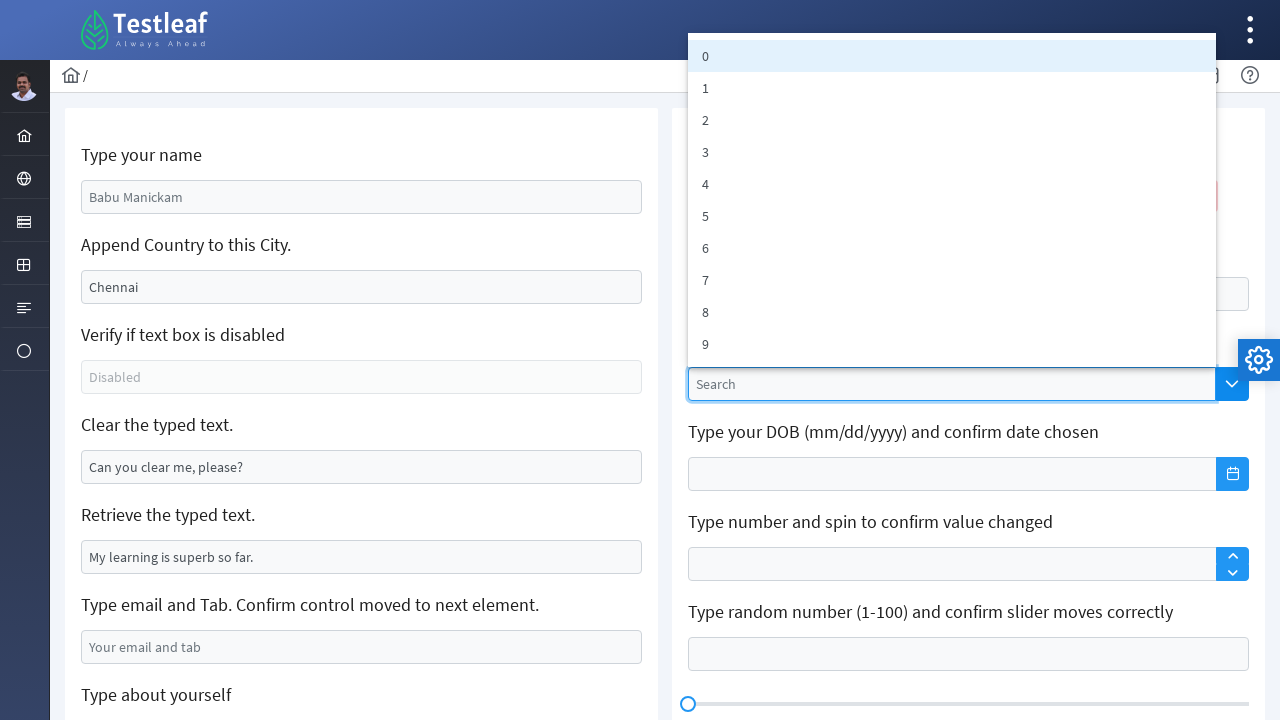

Pressed ArrowDown to navigate dropdown option 1
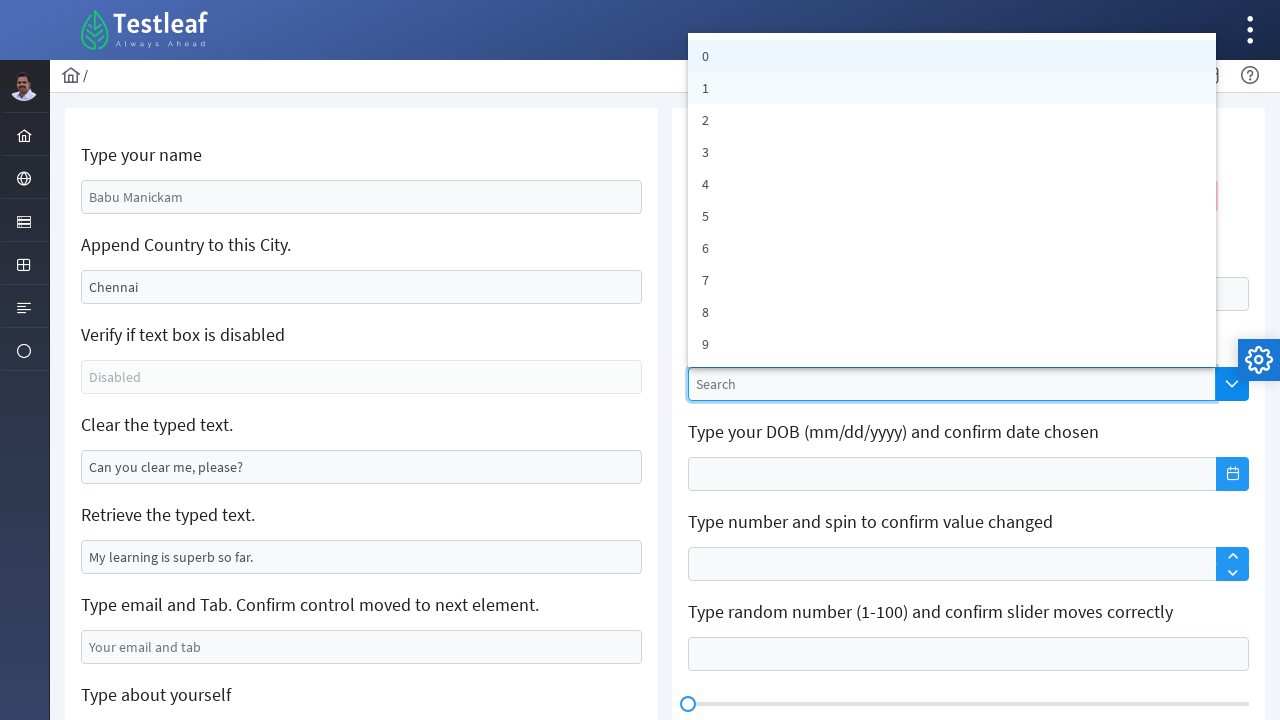

Pressed ArrowDown to navigate dropdown option 2
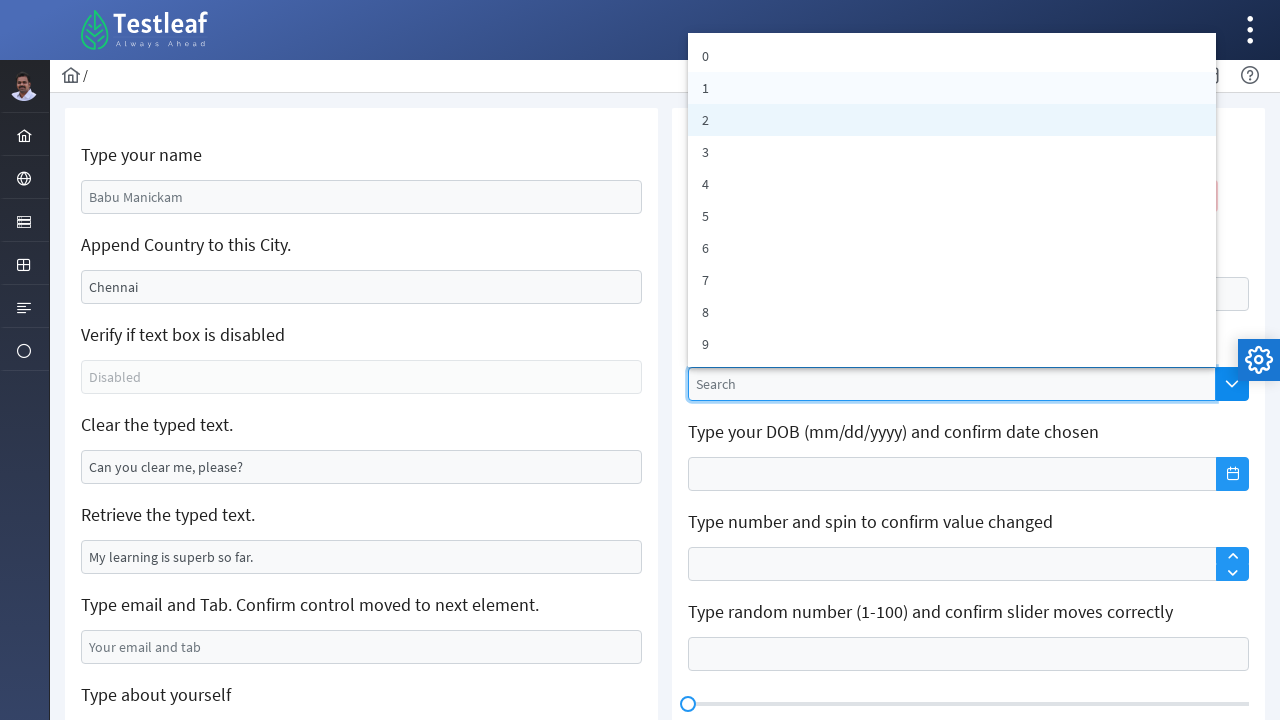

Pressed ArrowDown to navigate dropdown option 3
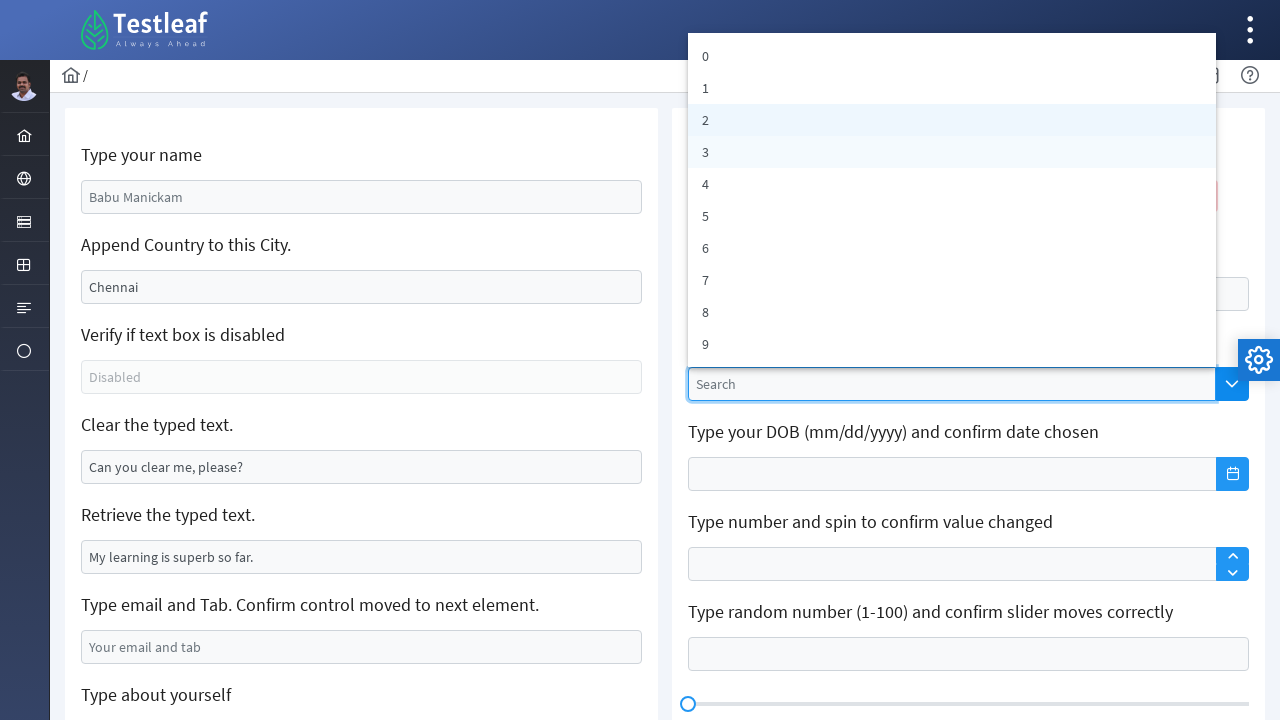

Pressed ArrowDown to navigate dropdown option 4
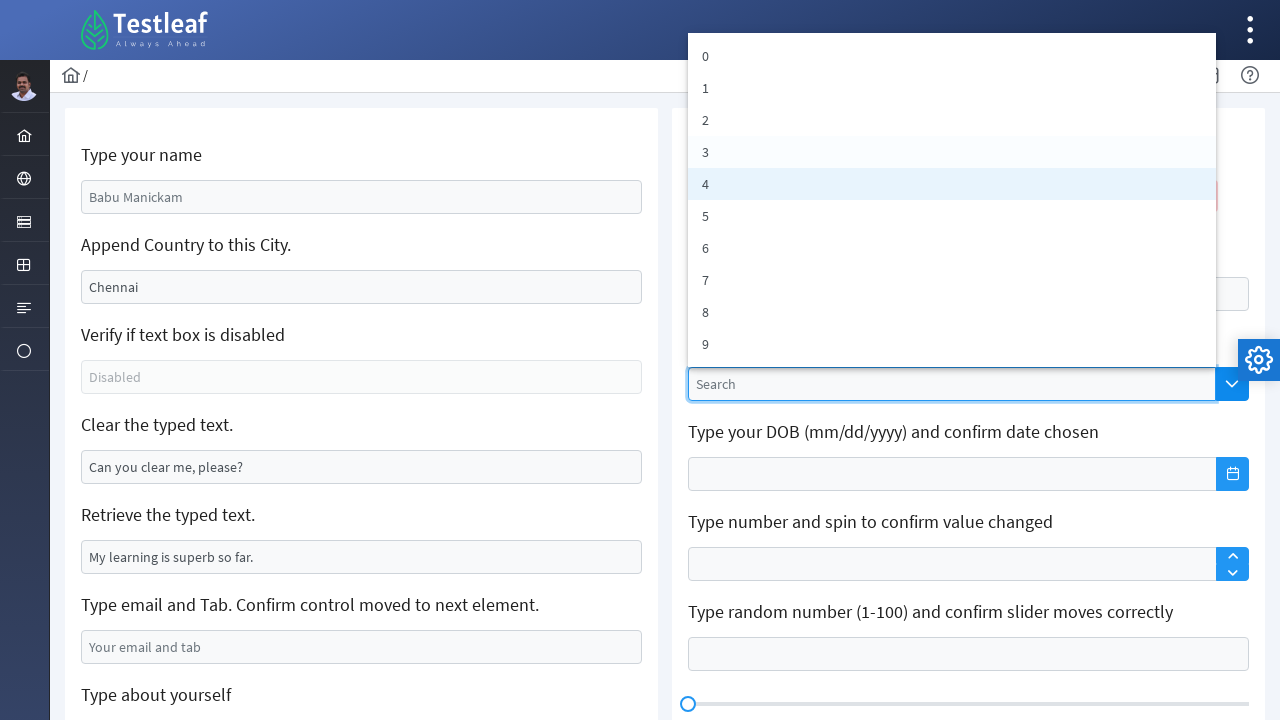

Pressed ArrowDown to navigate dropdown option 5
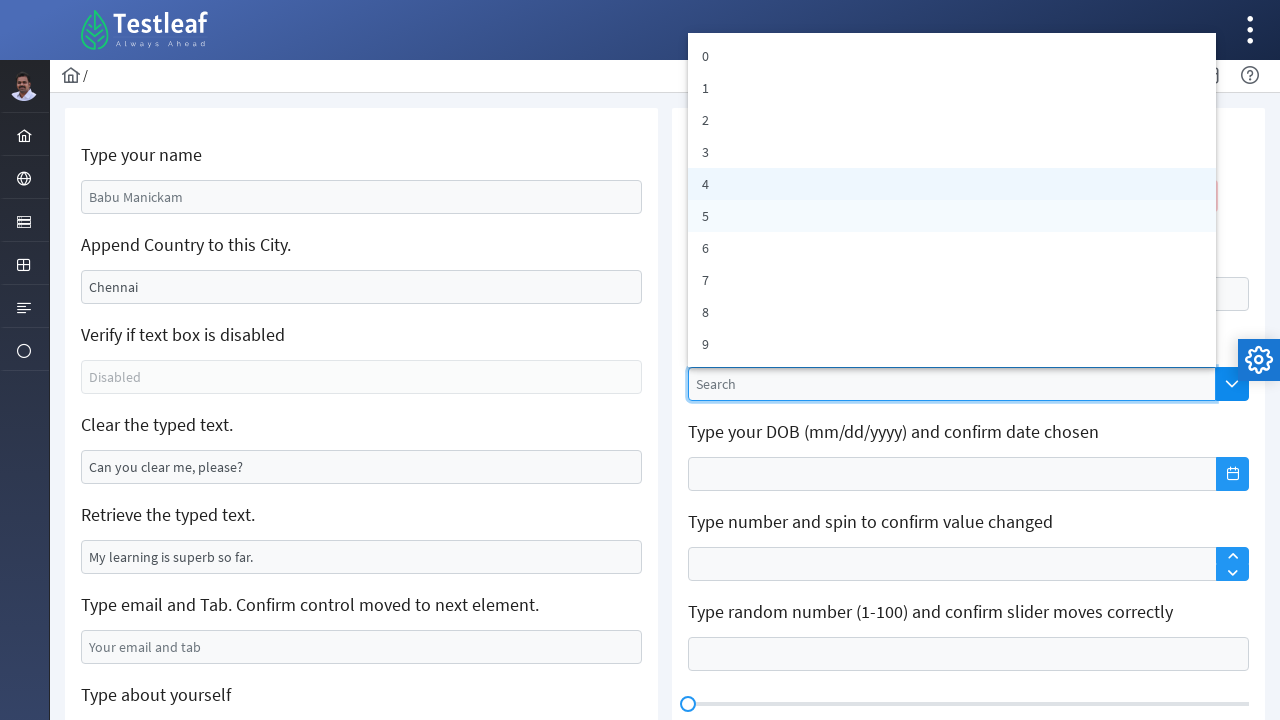

Pressed ArrowDown to navigate dropdown option 6
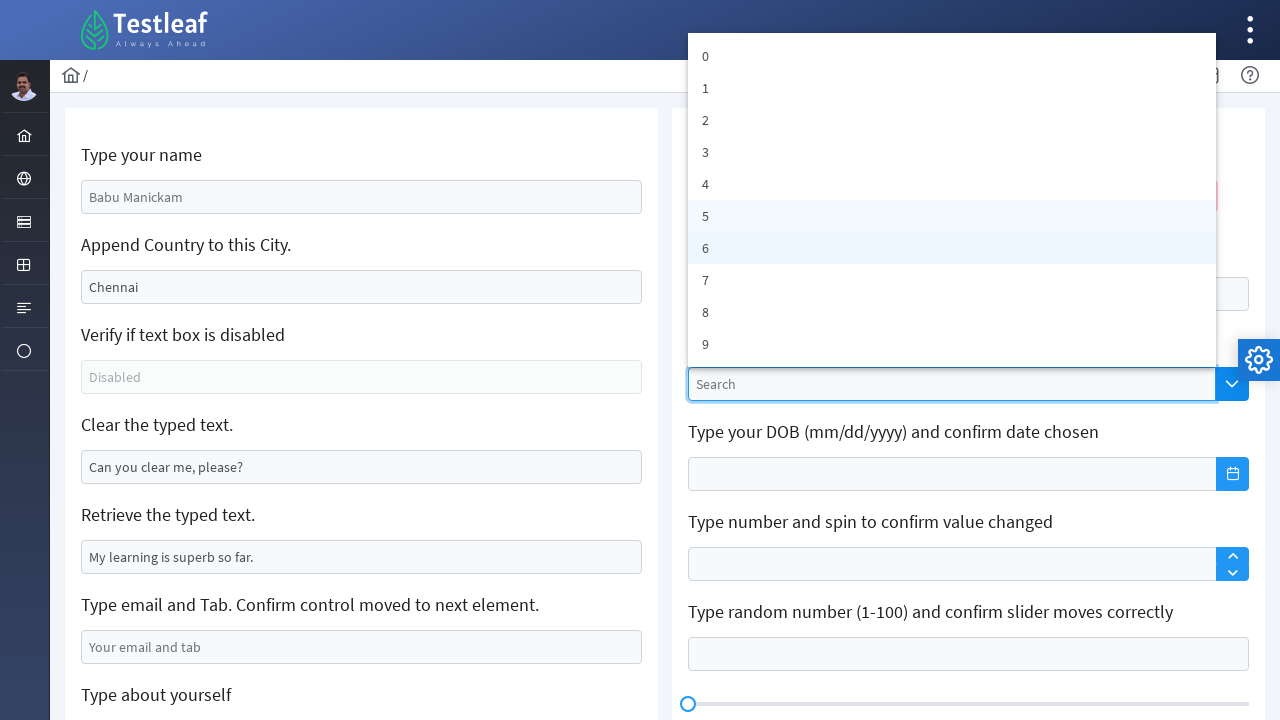

Pressed Enter to select the autocomplete option
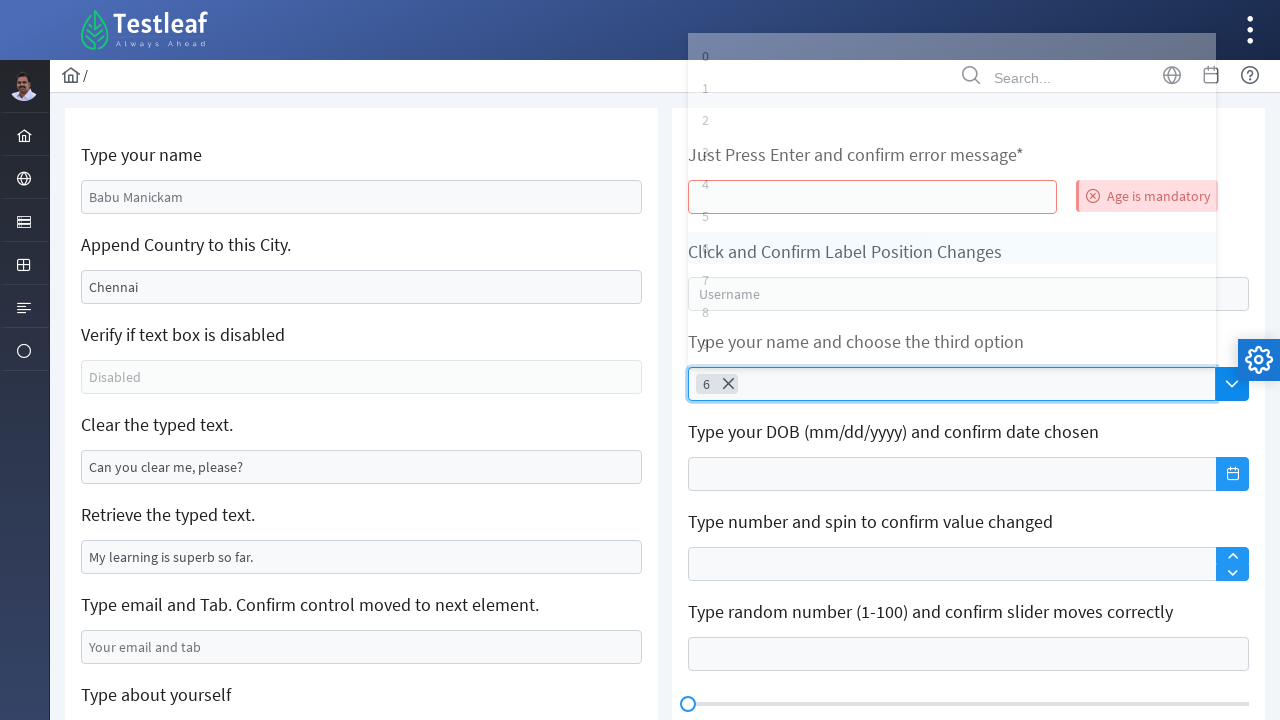

Waited 2000ms for selection to complete
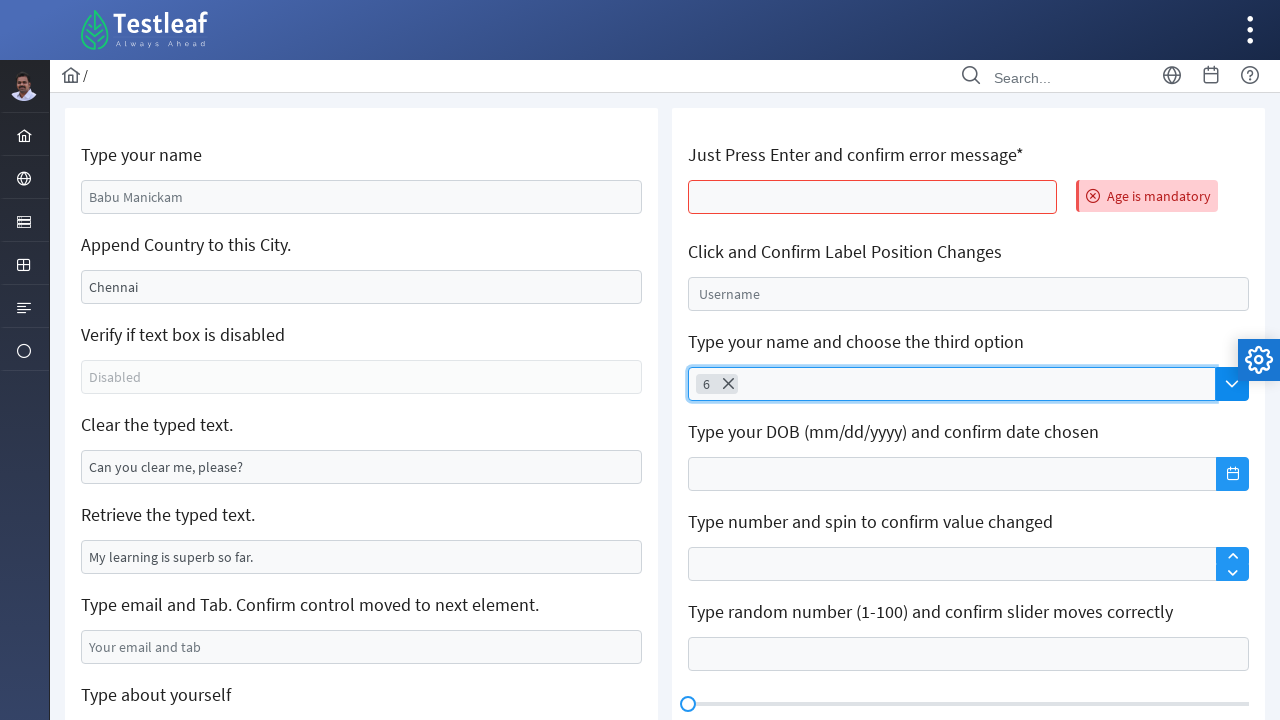

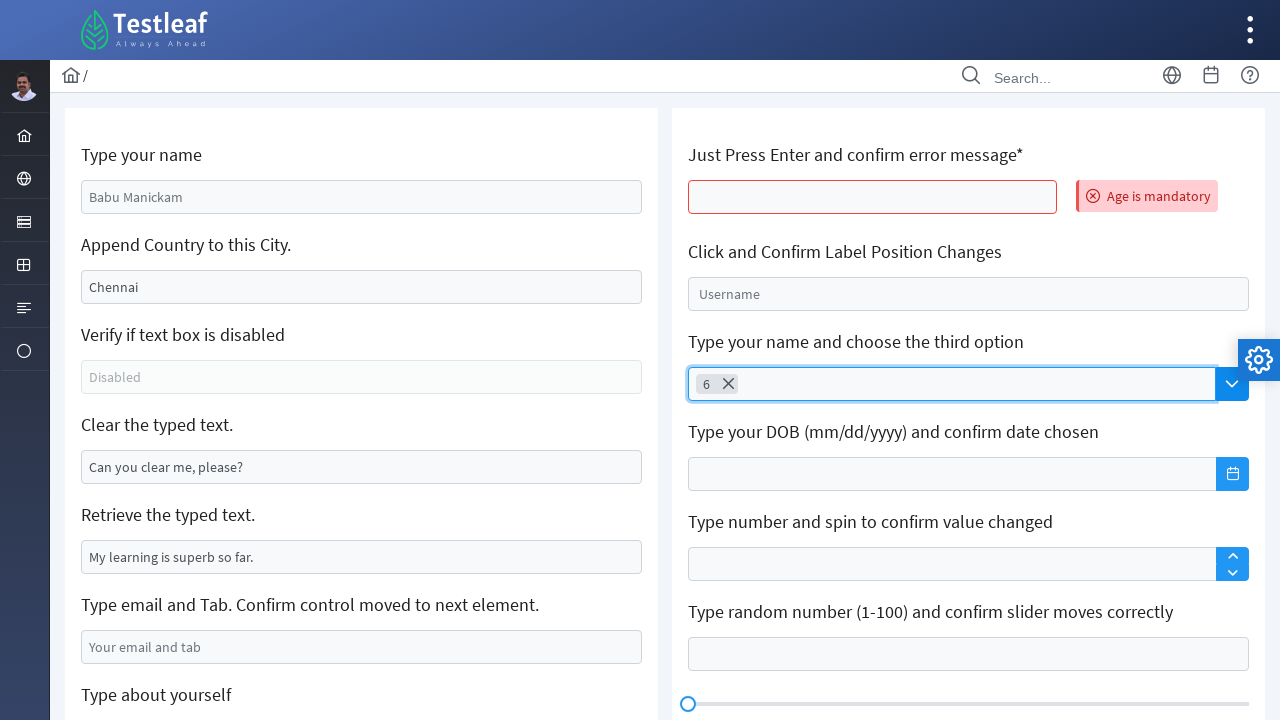